Tests relative locator functionality by finding an input field positioned above another element (password field) and filling it with text, then verifying the input value

Starting URL: https://www.saucedemo.com

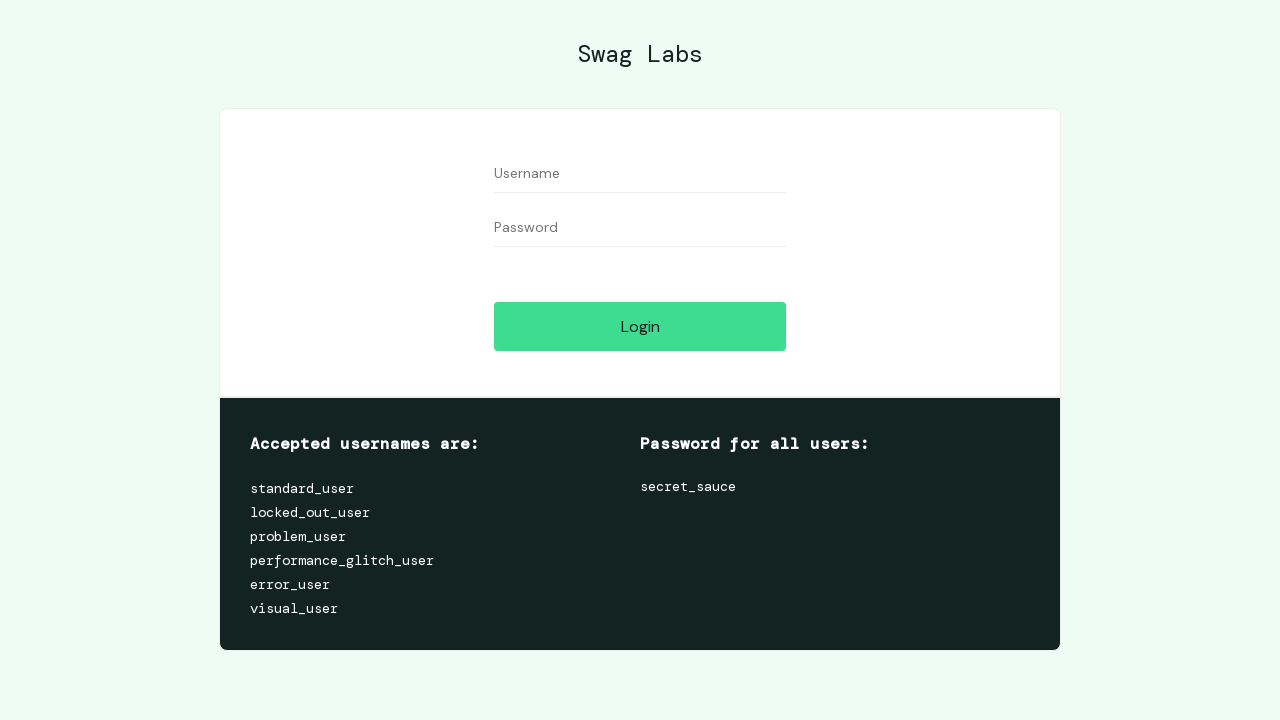

Located username input field using ID selector
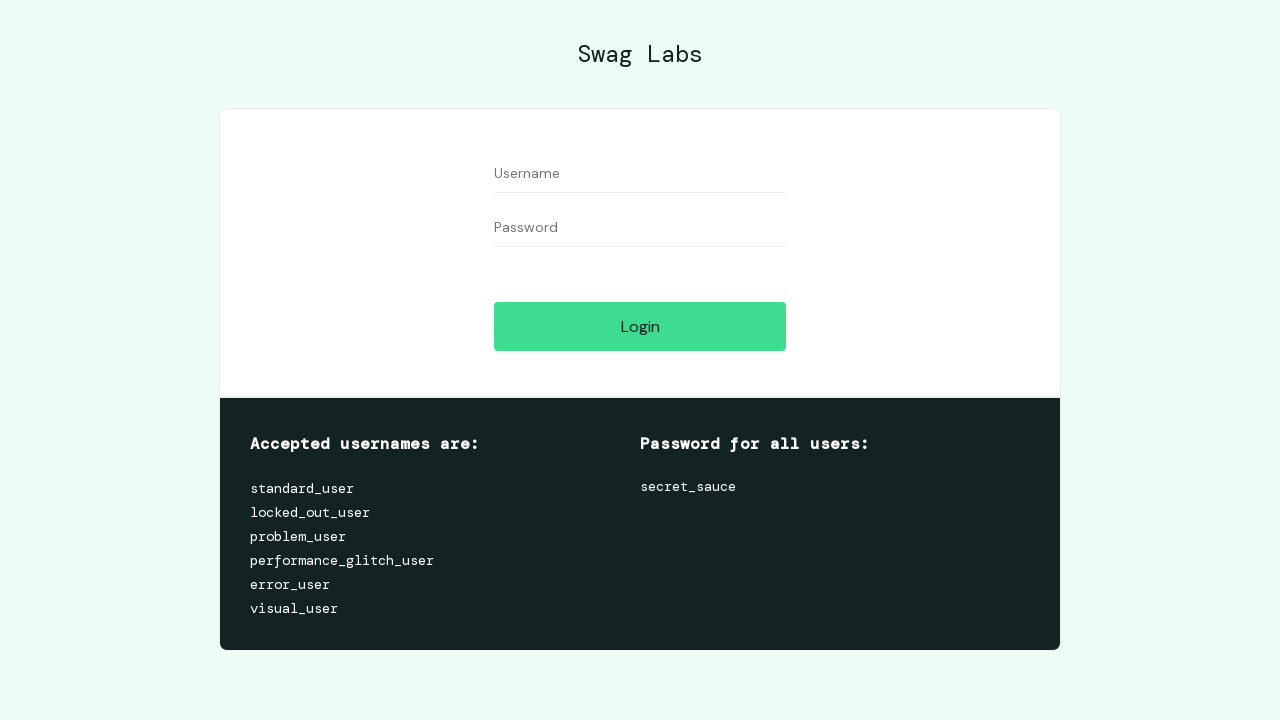

Filled username field with 'standard_user' on input#user-name
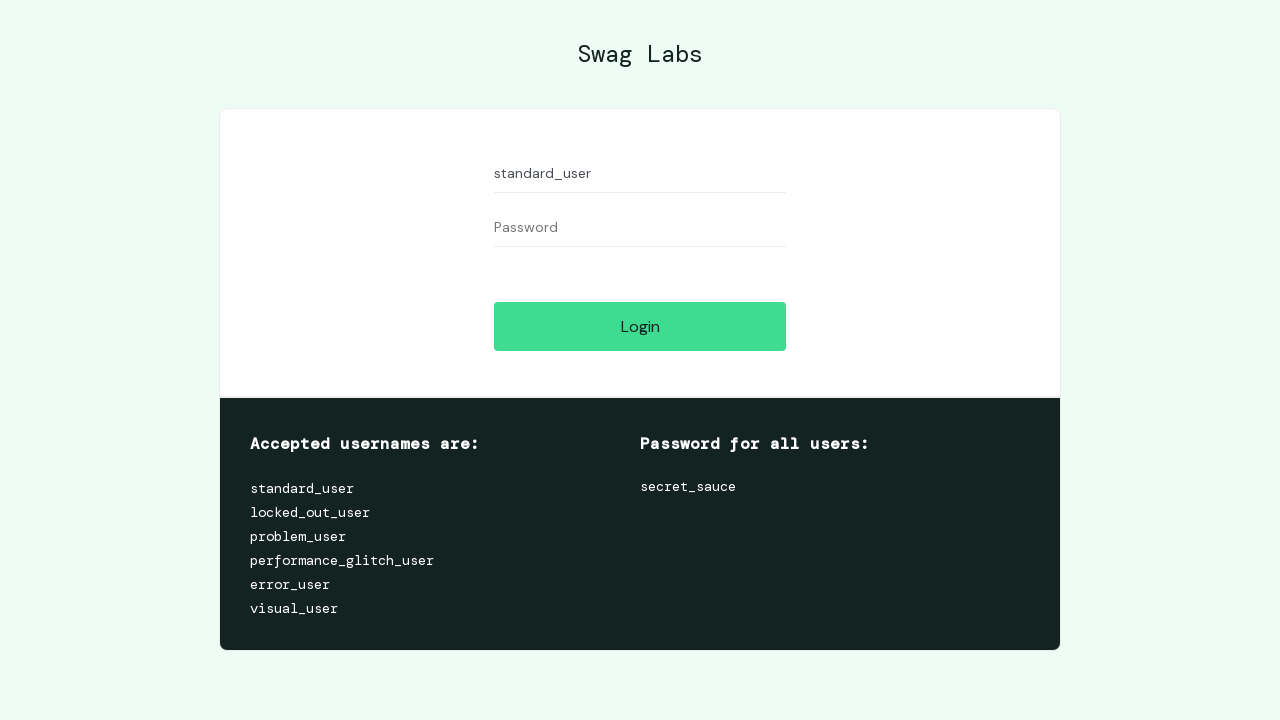

Verified username input value equals 'standard_user'
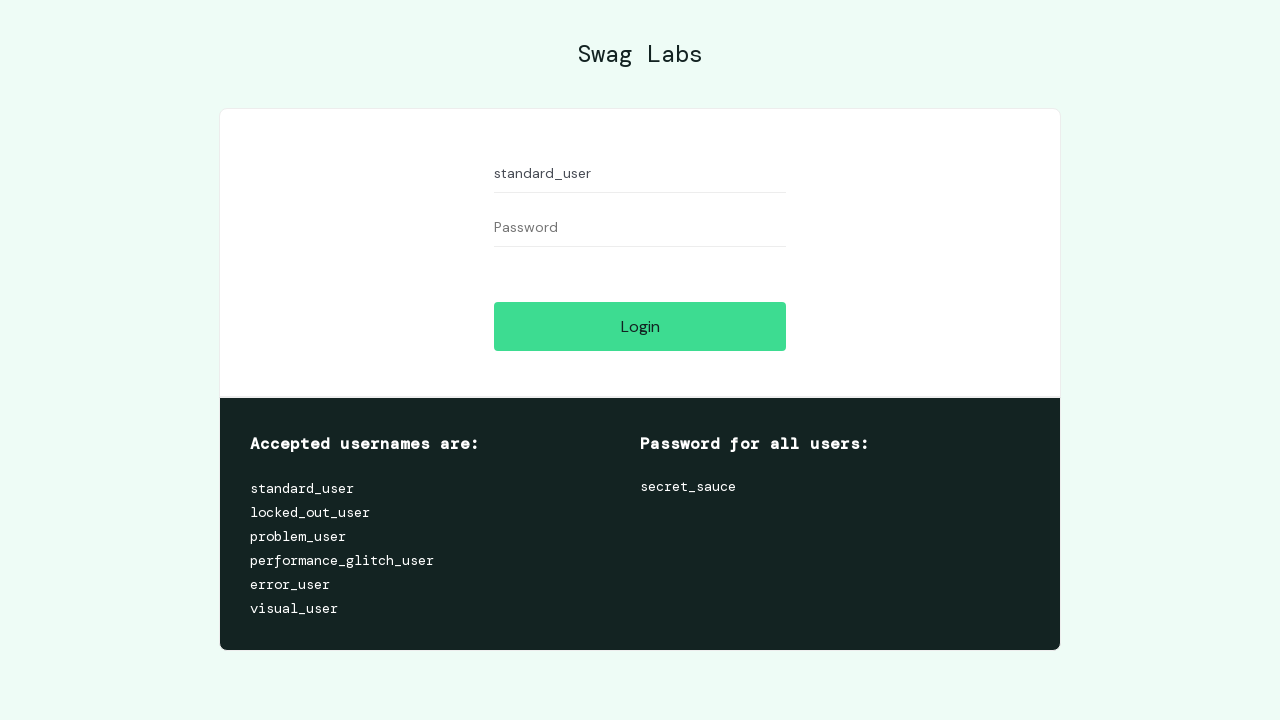

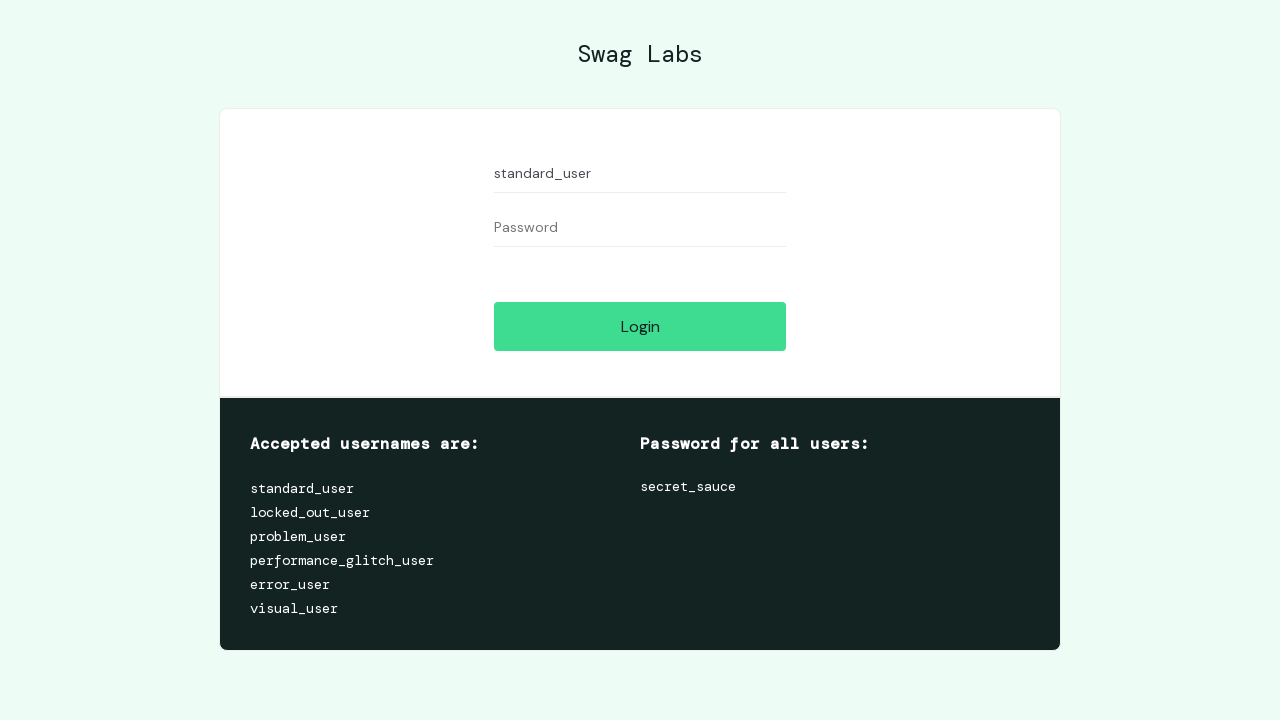